Hovers the mouse over the h1 heading element on the page

Starting URL: https://testeroprogramowania.github.io/selenium/basics.html

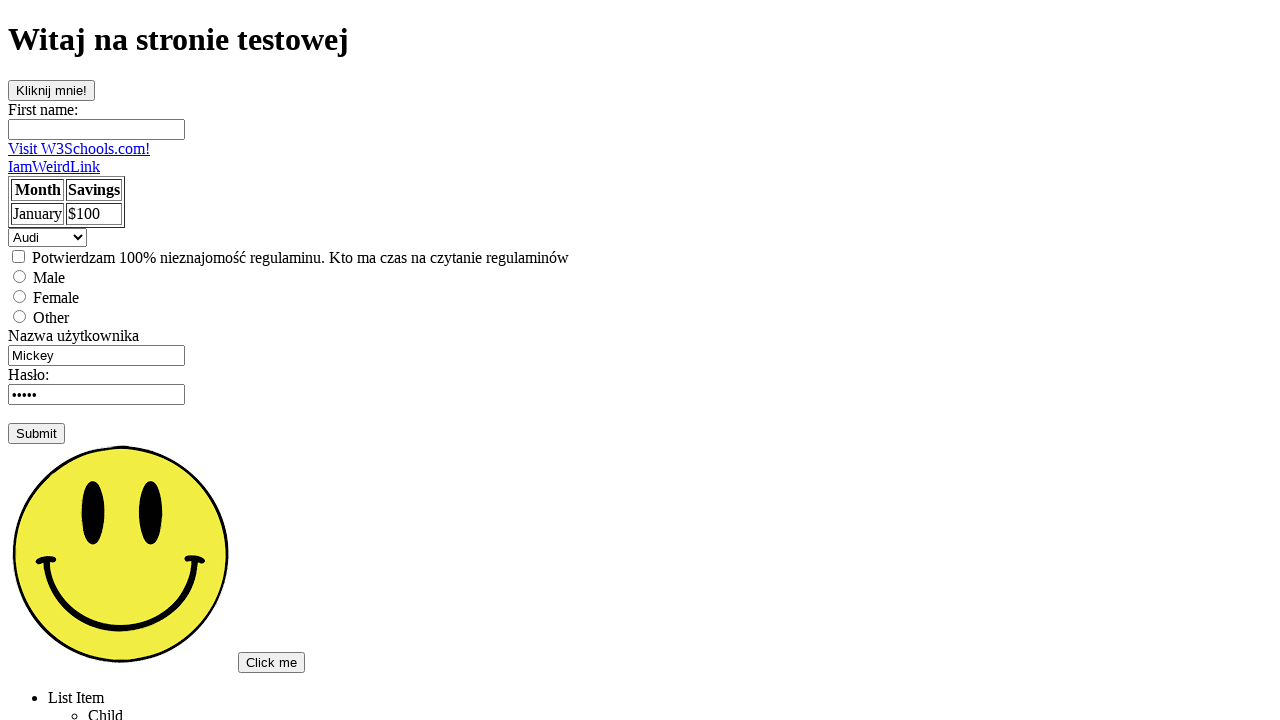

Navigated to the basics page
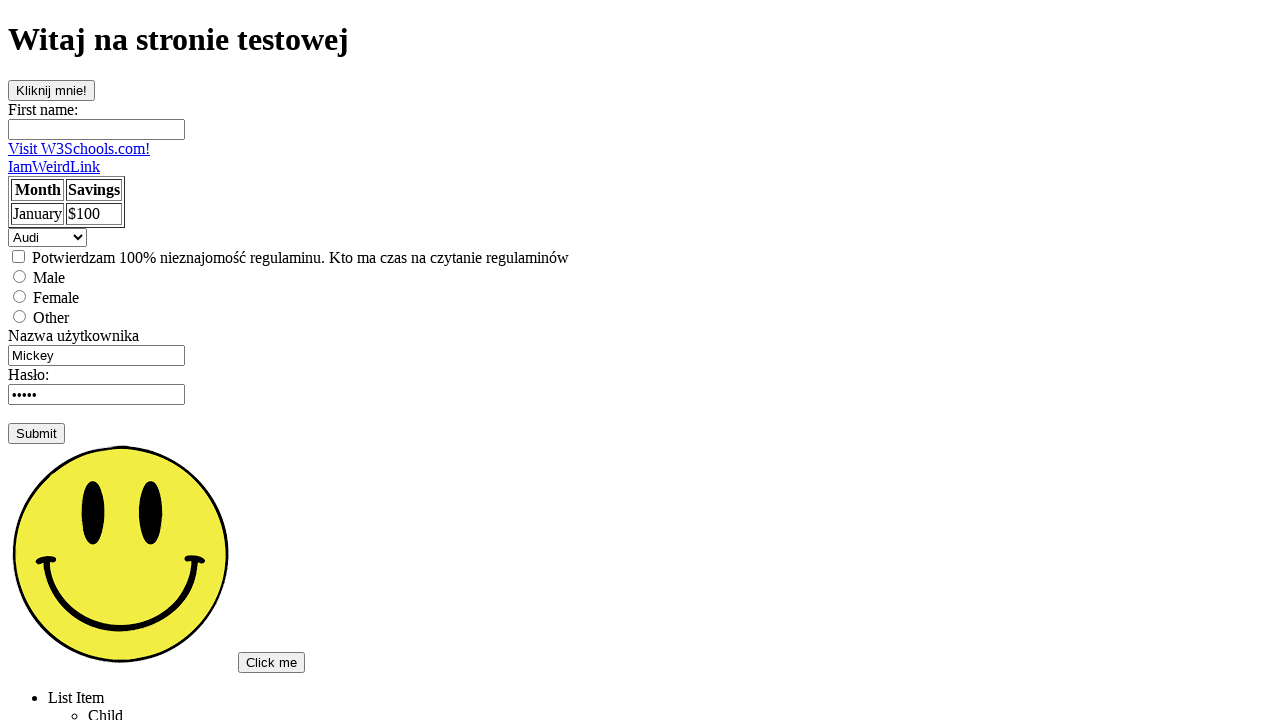

Hovered mouse over the h1 heading element at (640, 40) on h1
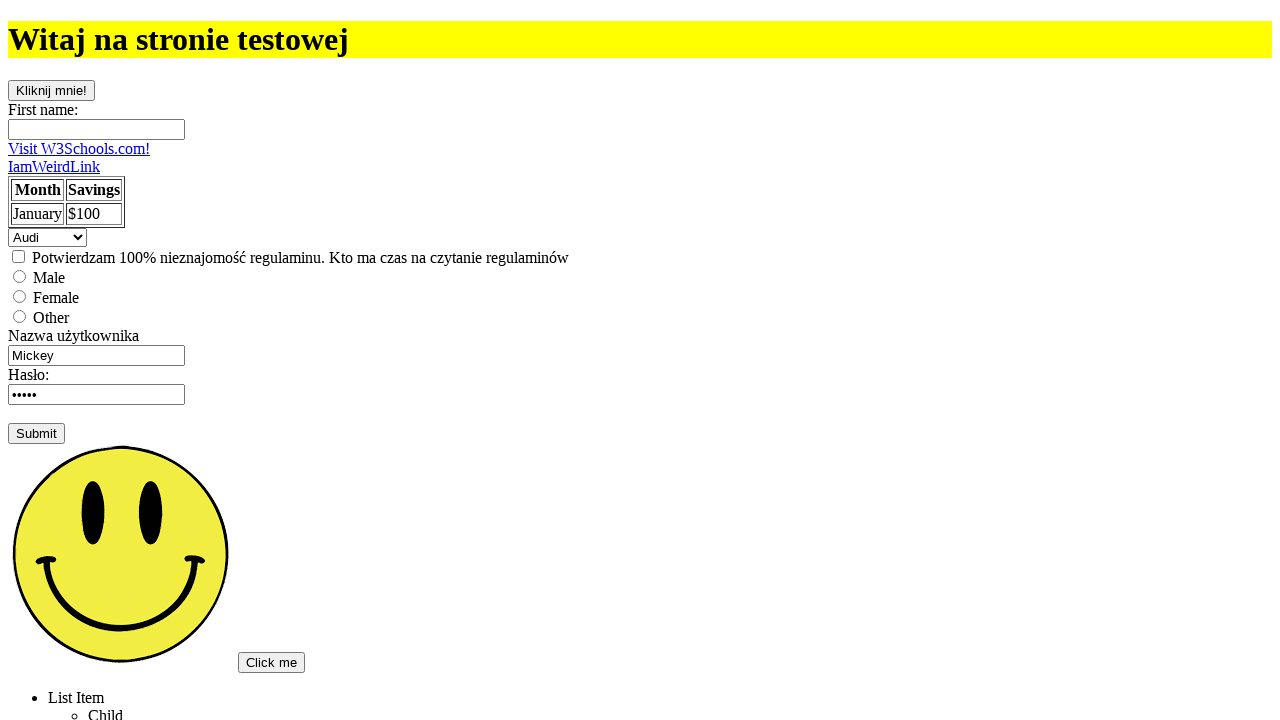

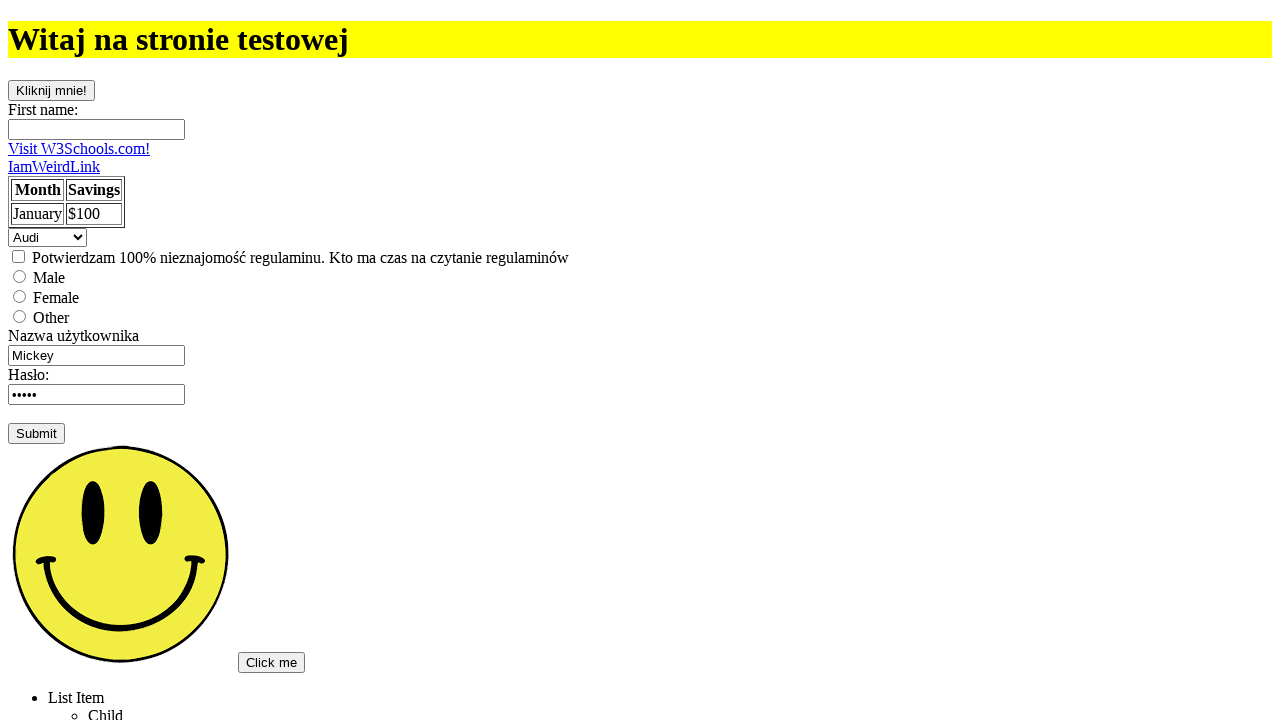